Tests the student registration form by filling all fields (name, email, gender, phone, date of birth, subjects, hobbies, file upload, address, state/city) and verifying the submitted data appears in the confirmation modal.

Starting URL: https://demoqa.com/automation-practice-form

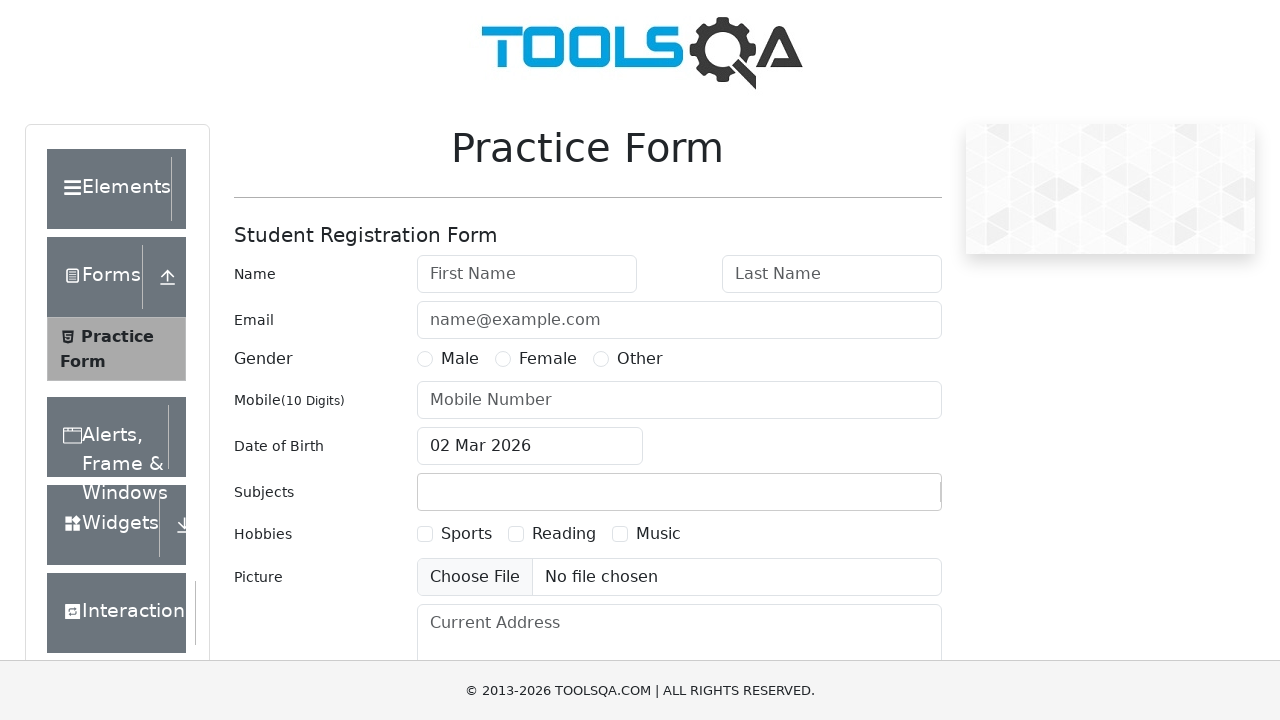

Filled first name with 'Michael' on #firstName
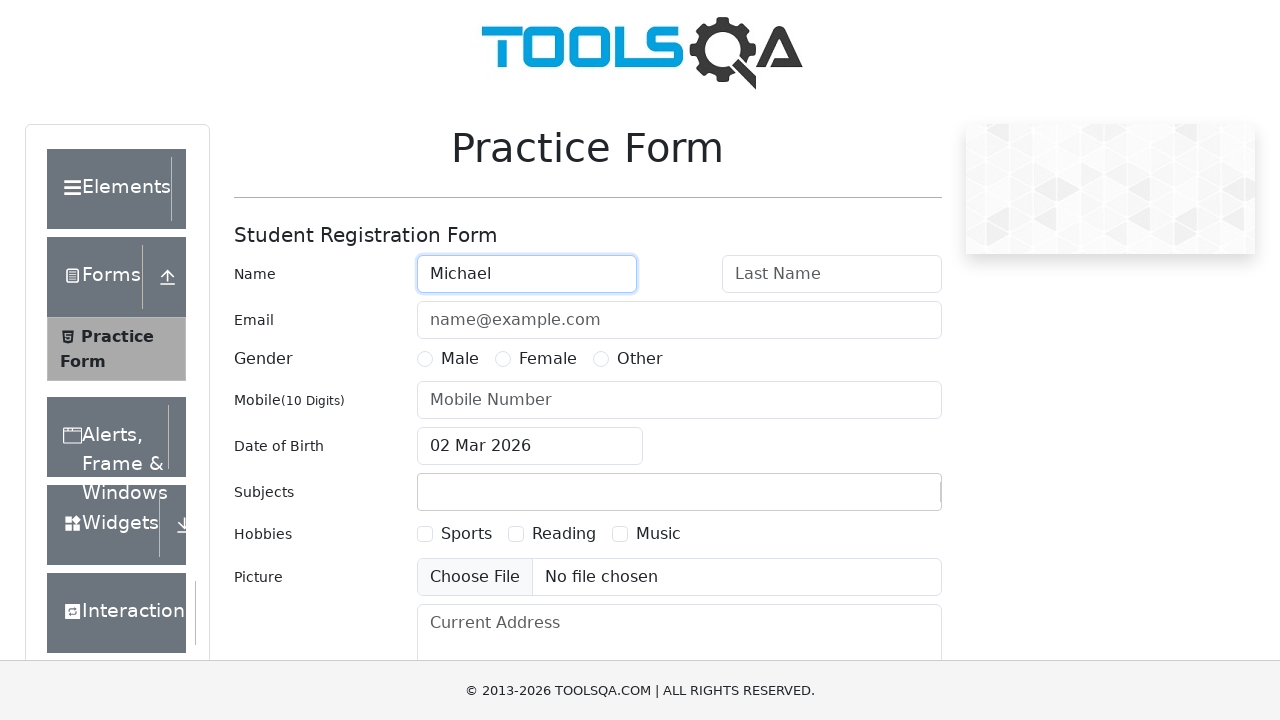

Filled last name with 'Johnson' on #lastName
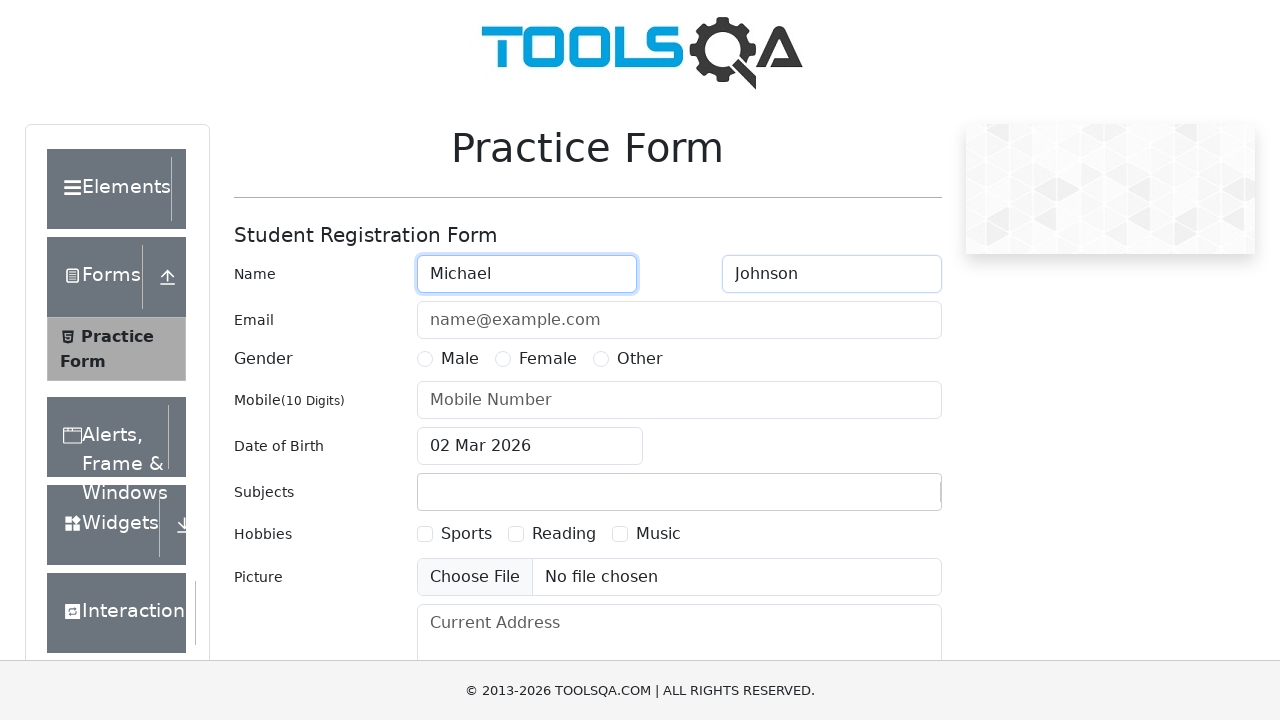

Filled email with 'michael.johnson@testmail.com' on #userEmail
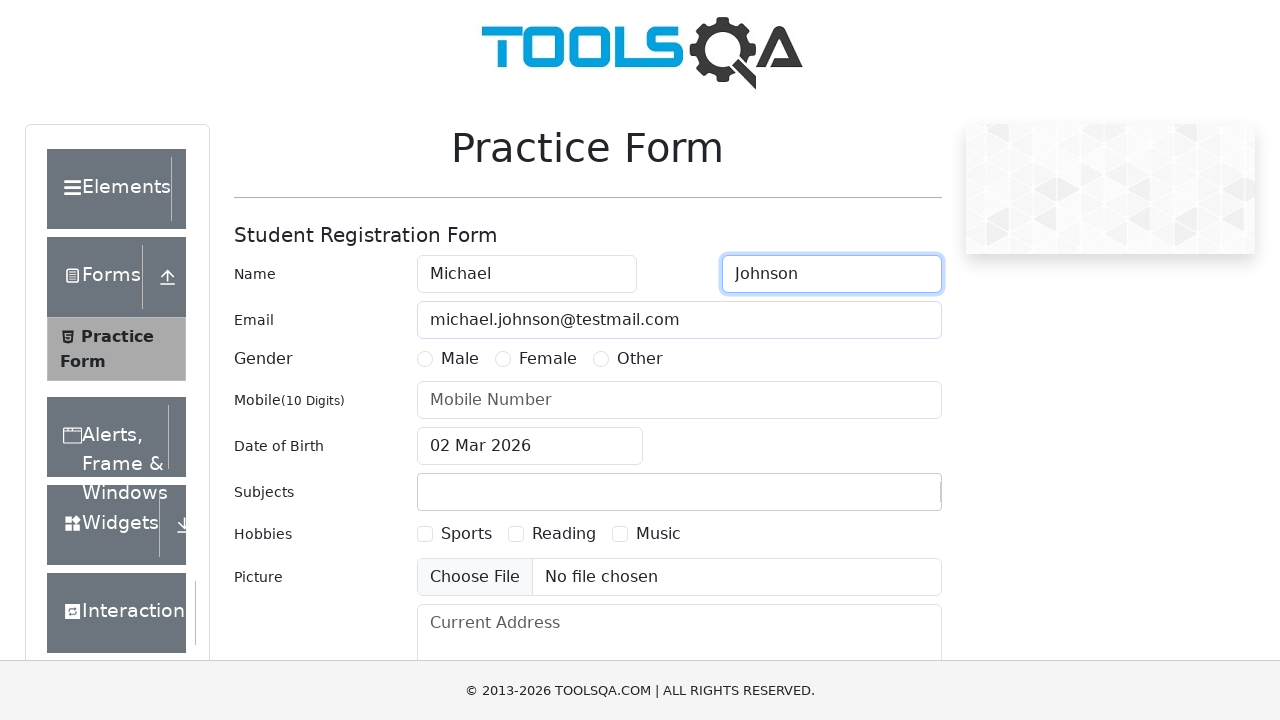

Selected gender: Male at (460, 359) on label[for='gender-radio-1']
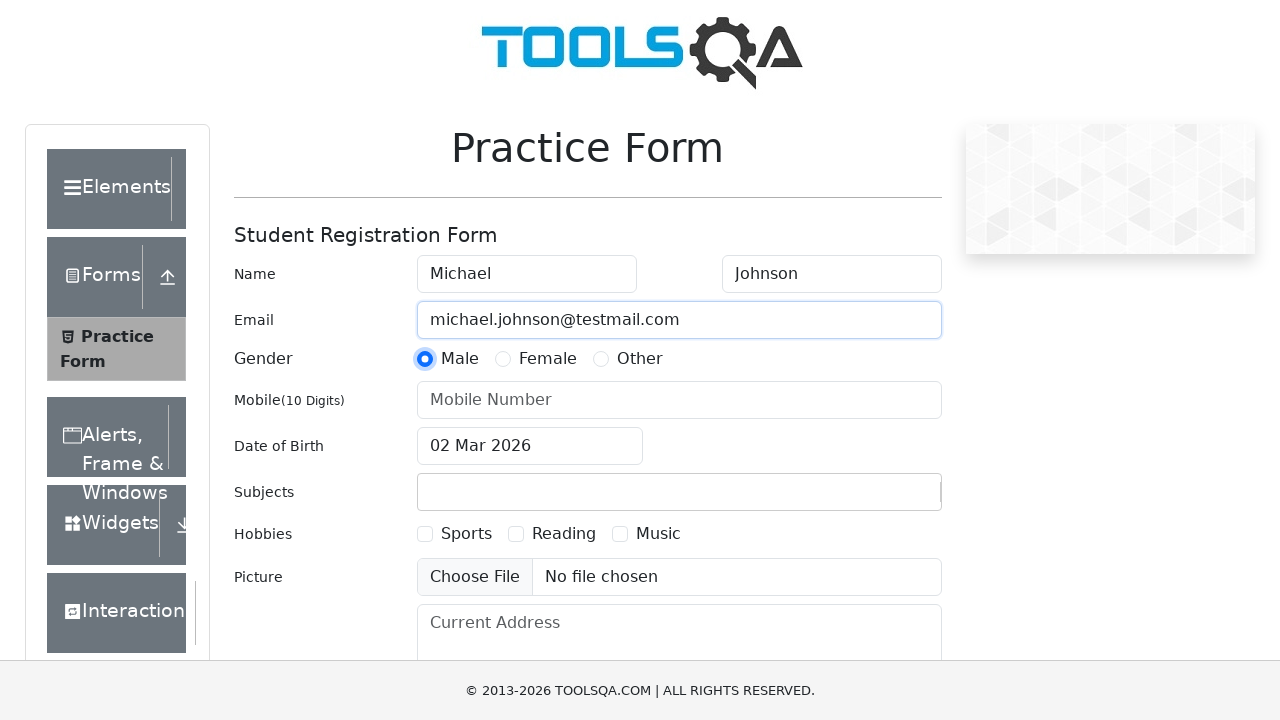

Filled phone number with '8745612390' on #userNumber
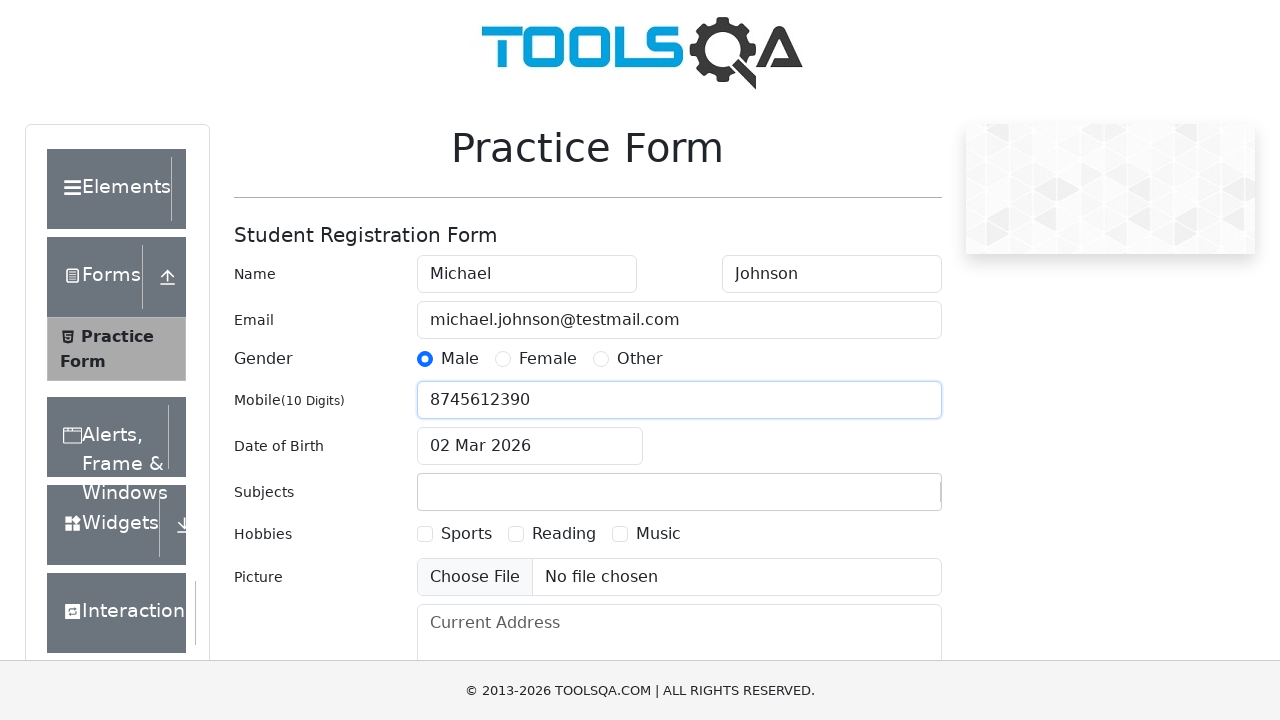

Clicked date of birth input field at (530, 446) on #dateOfBirthInput
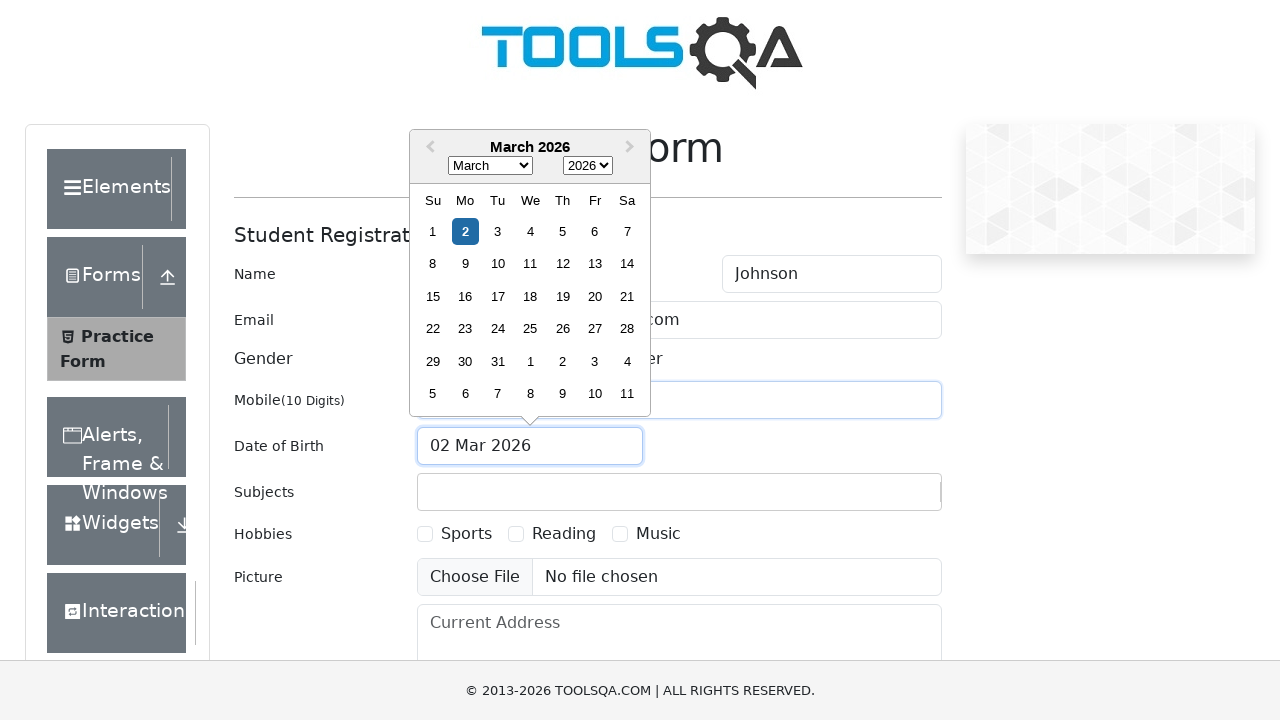

Selected birth month: March on .react-datepicker__month-select
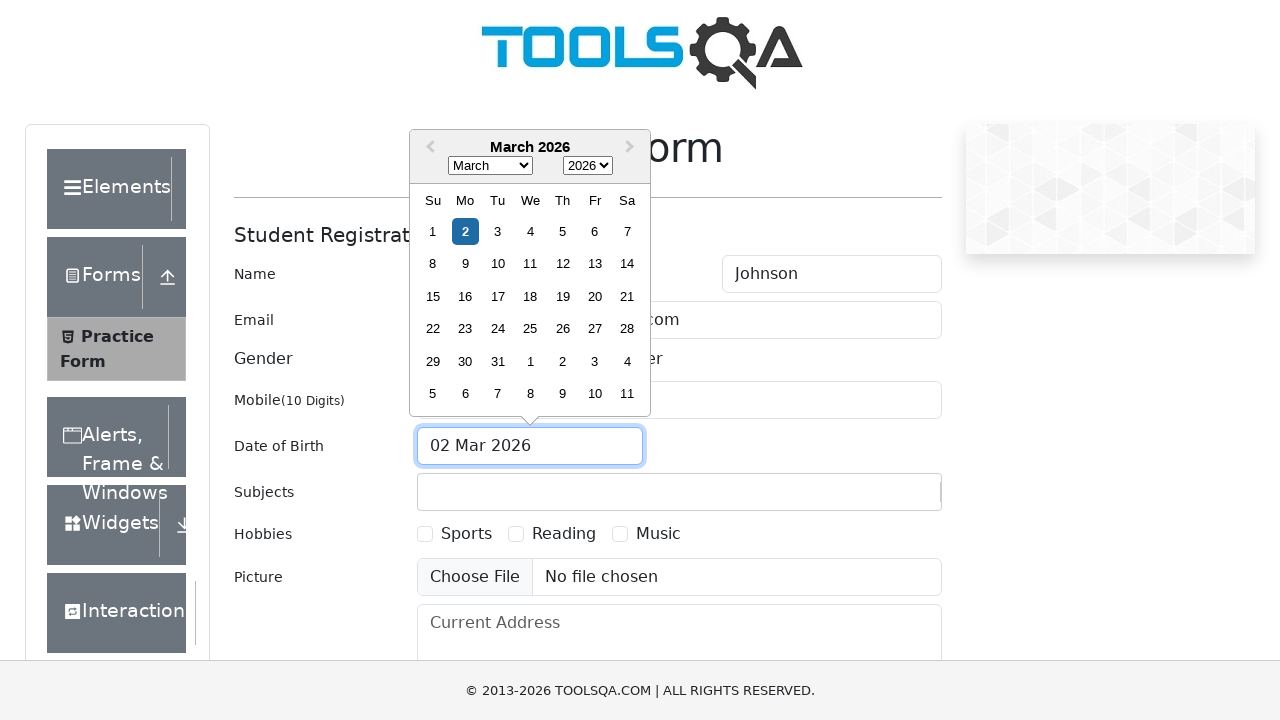

Selected birth year: 1992 on .react-datepicker__year-select
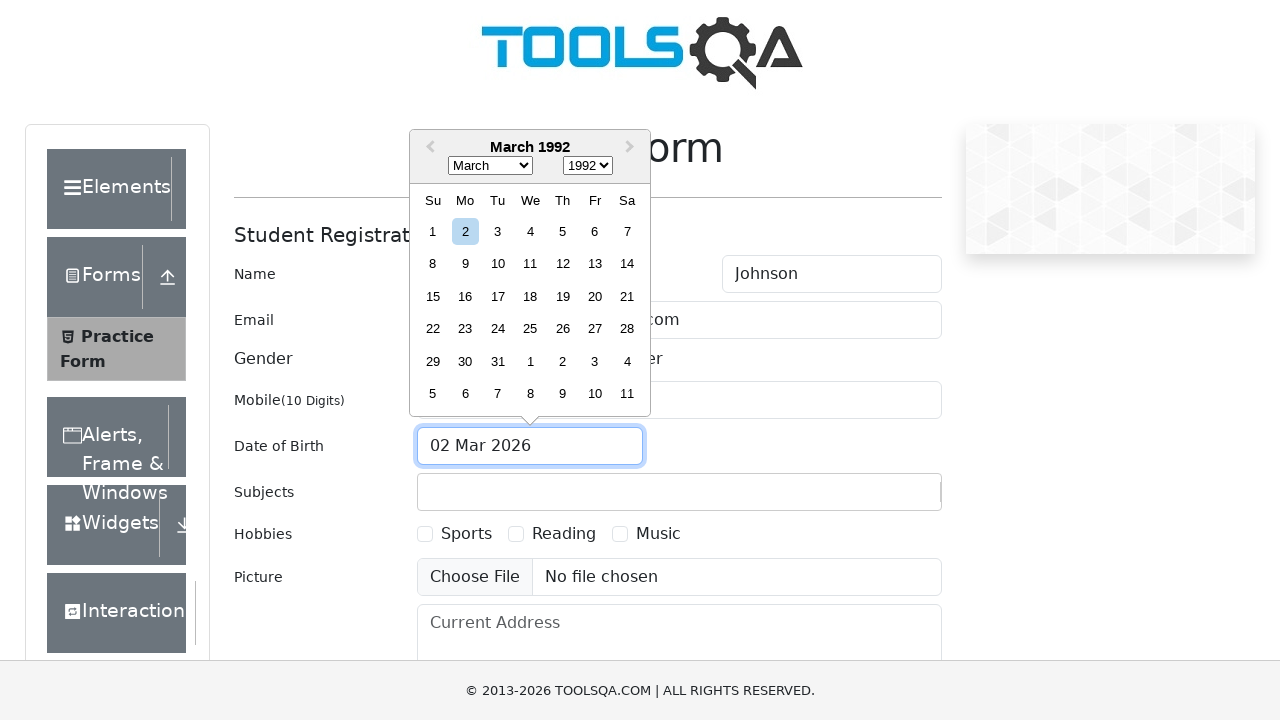

Selected birth day: 15 at (433, 296) on .react-datepicker__day--015:not(.react-datepicker__day--outside-month)
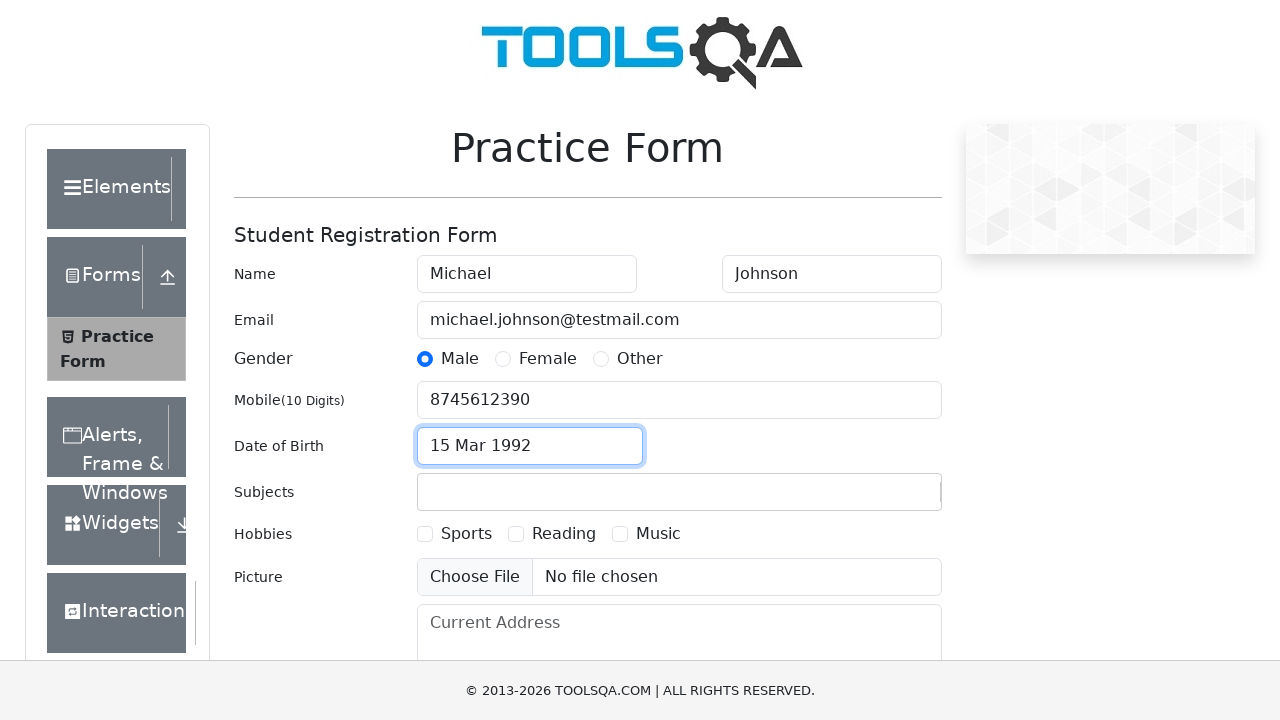

Filled subject input with 'History' on #subjectsInput
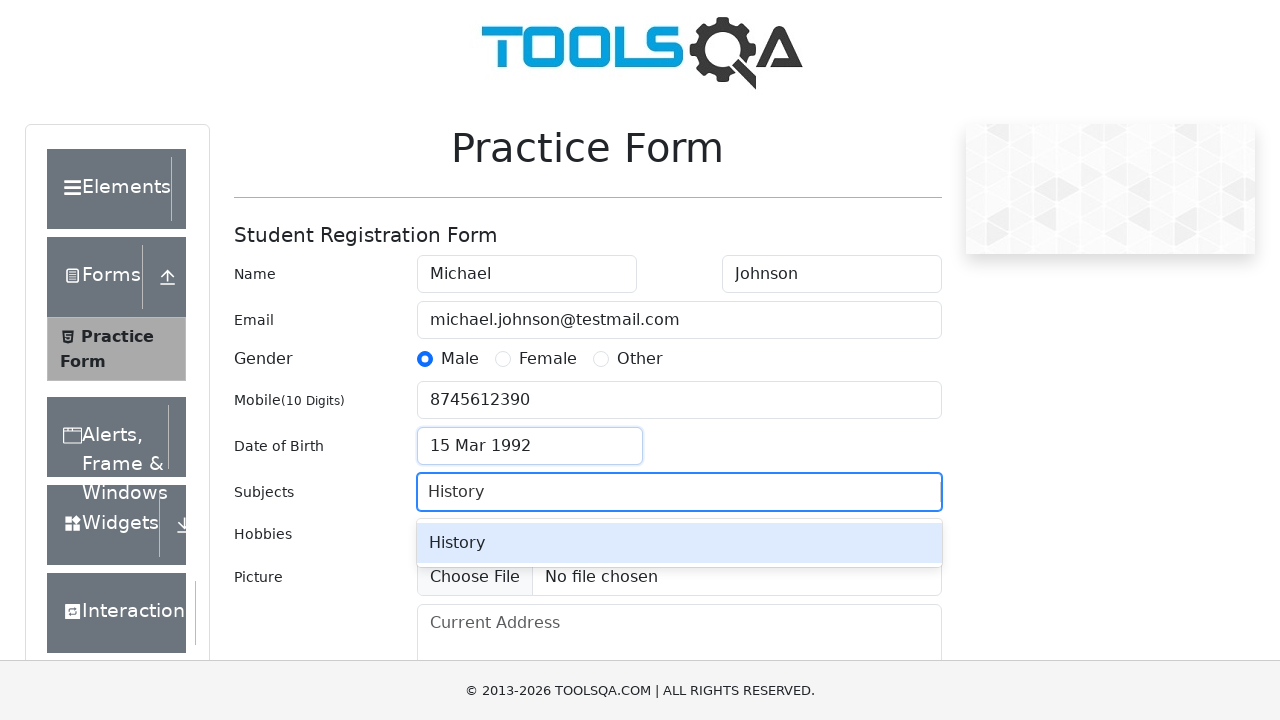

Pressed Enter to confirm subject selection
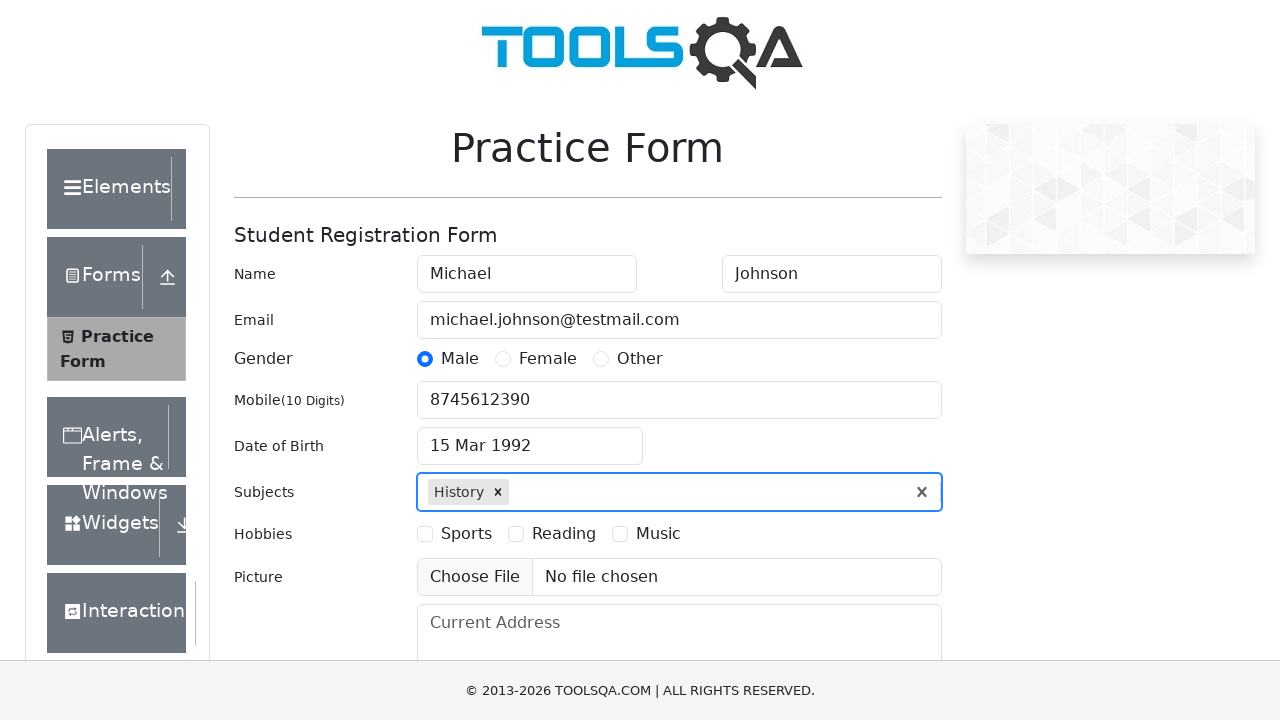

Selected hobby: Sports at (466, 534) on label[for='hobbies-checkbox-1']
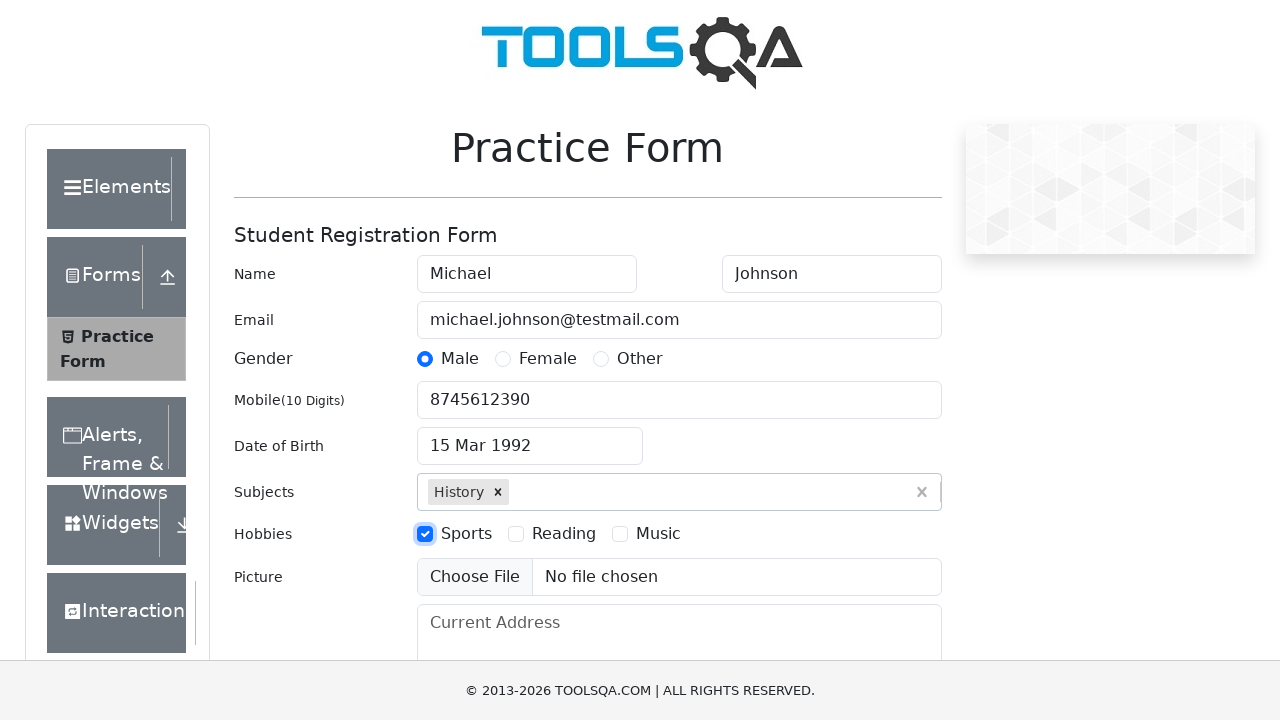

Filled current address with '456 Oak Avenue, Springfield, IL 62701' on #currentAddress
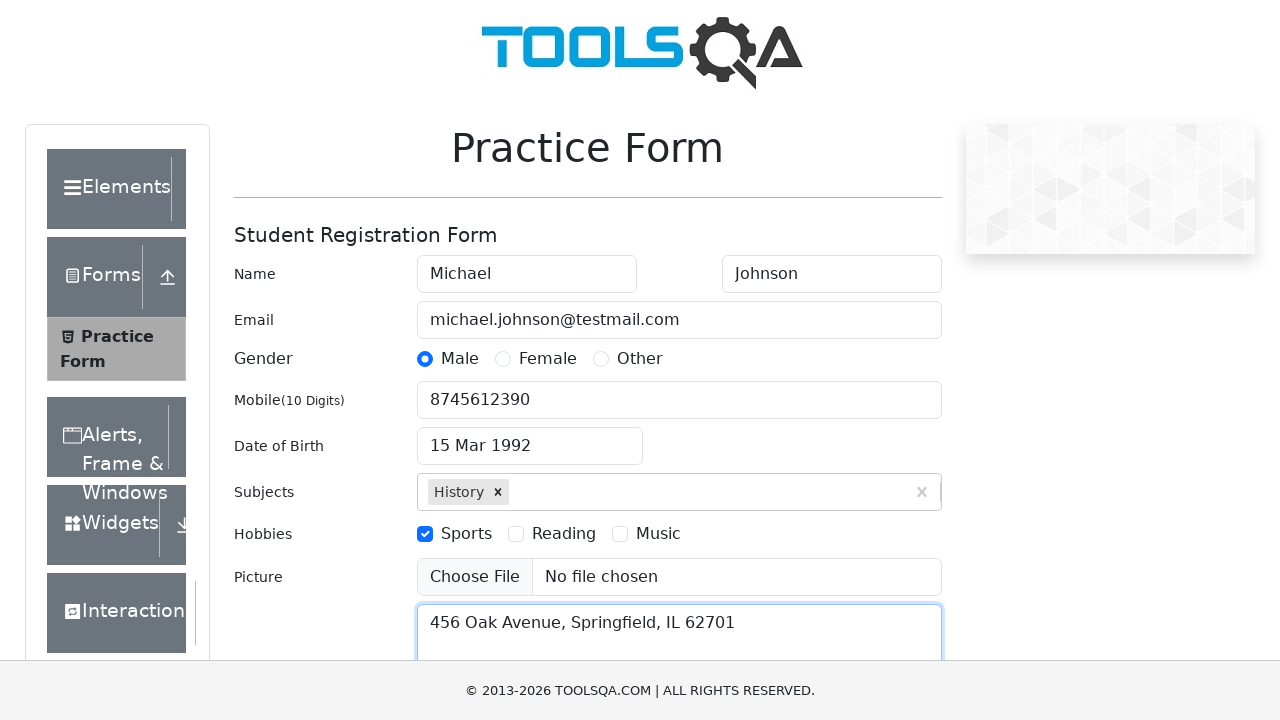

Clicked state dropdown at (527, 437) on #state
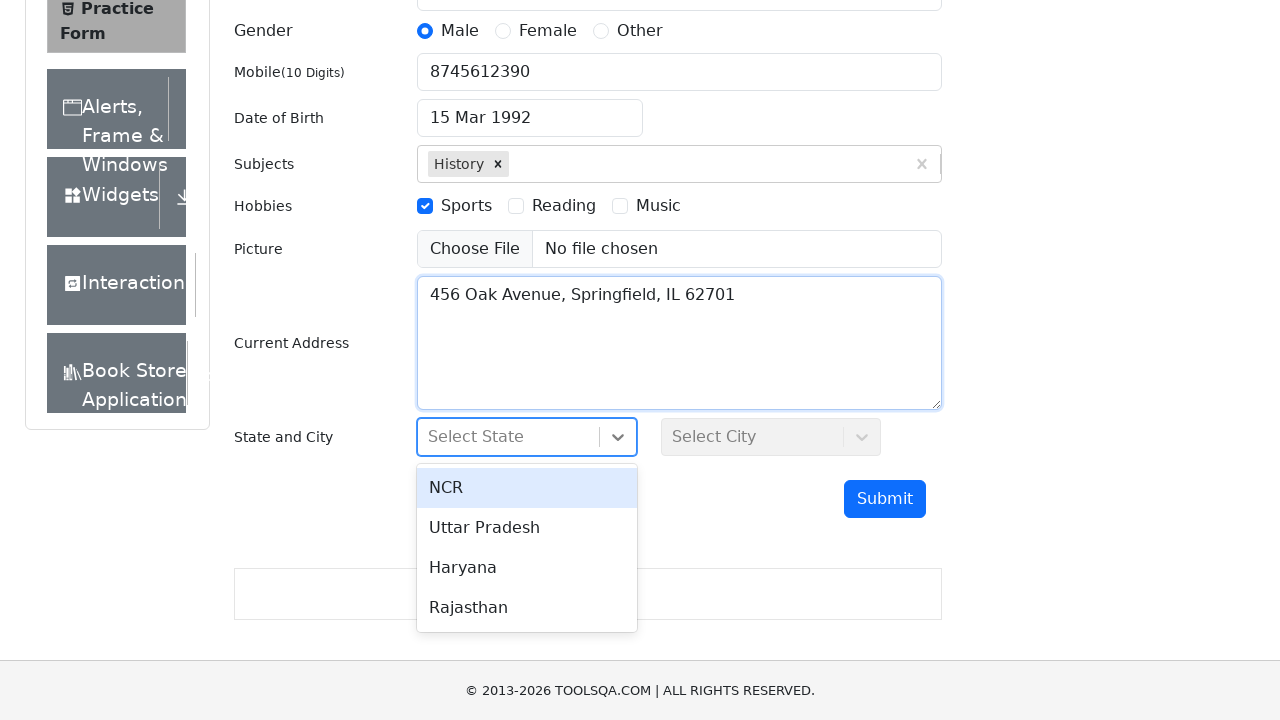

Selected state: NCR at (527, 488) on //div[contains(text(), 'NCR')]
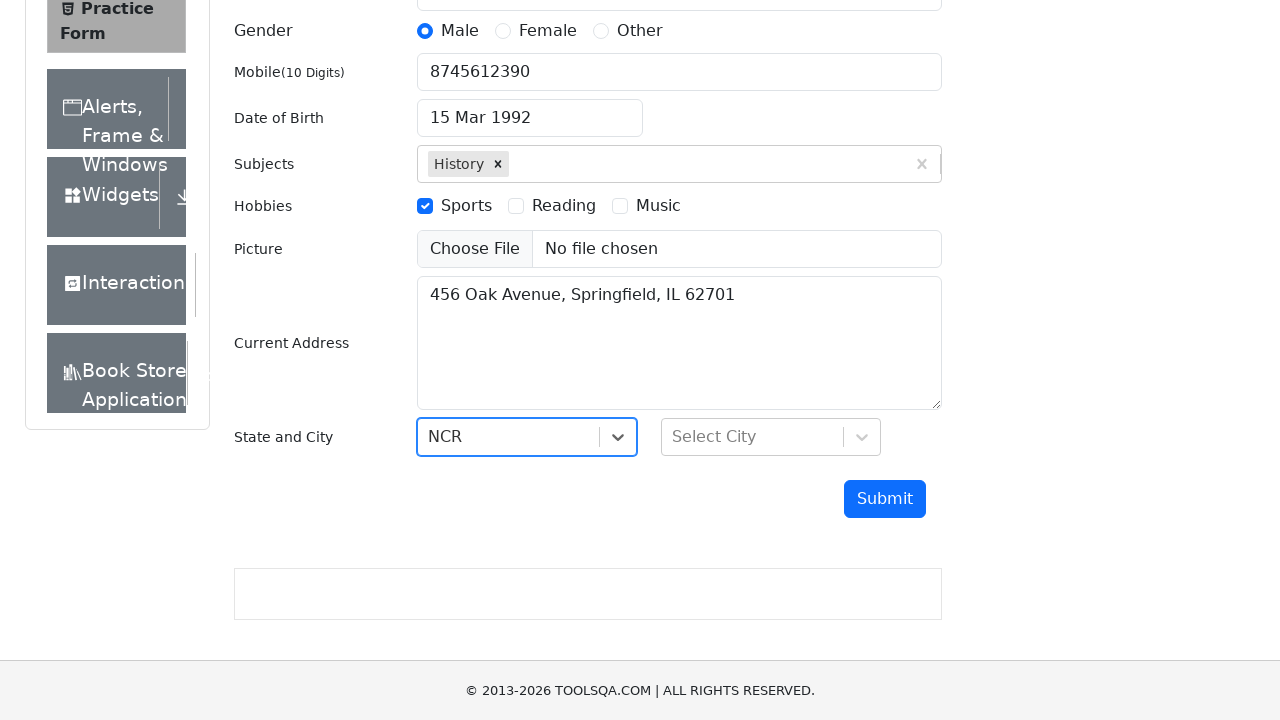

Clicked city dropdown at (771, 437) on #city
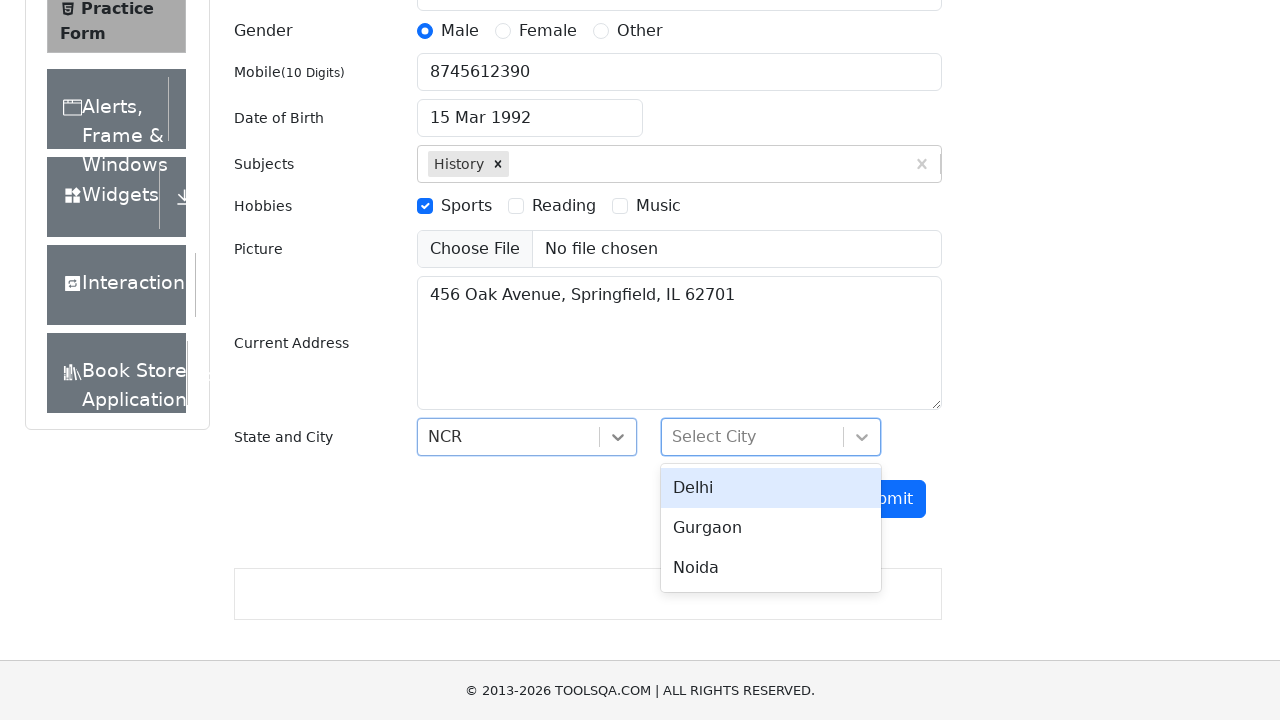

Selected city: Delhi at (771, 488) on //div[contains(text(), 'Delhi')]
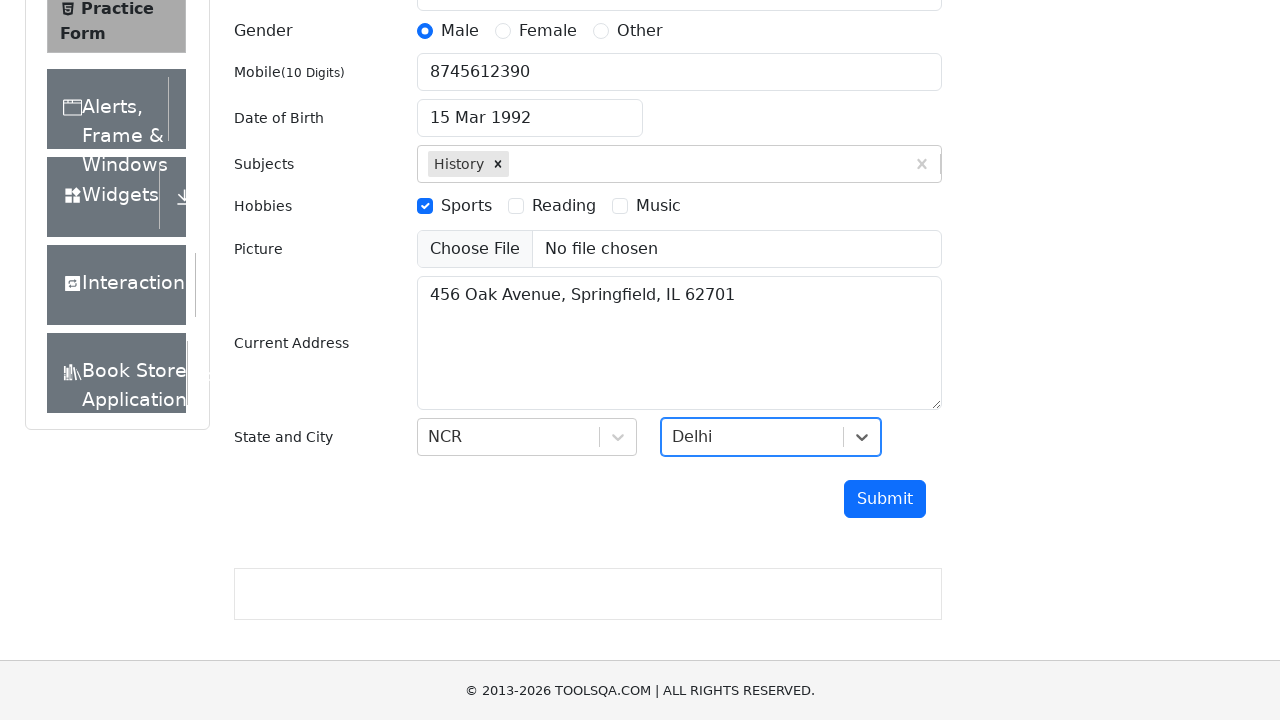

Clicked submit button to submit the registration form at (885, 499) on #submit
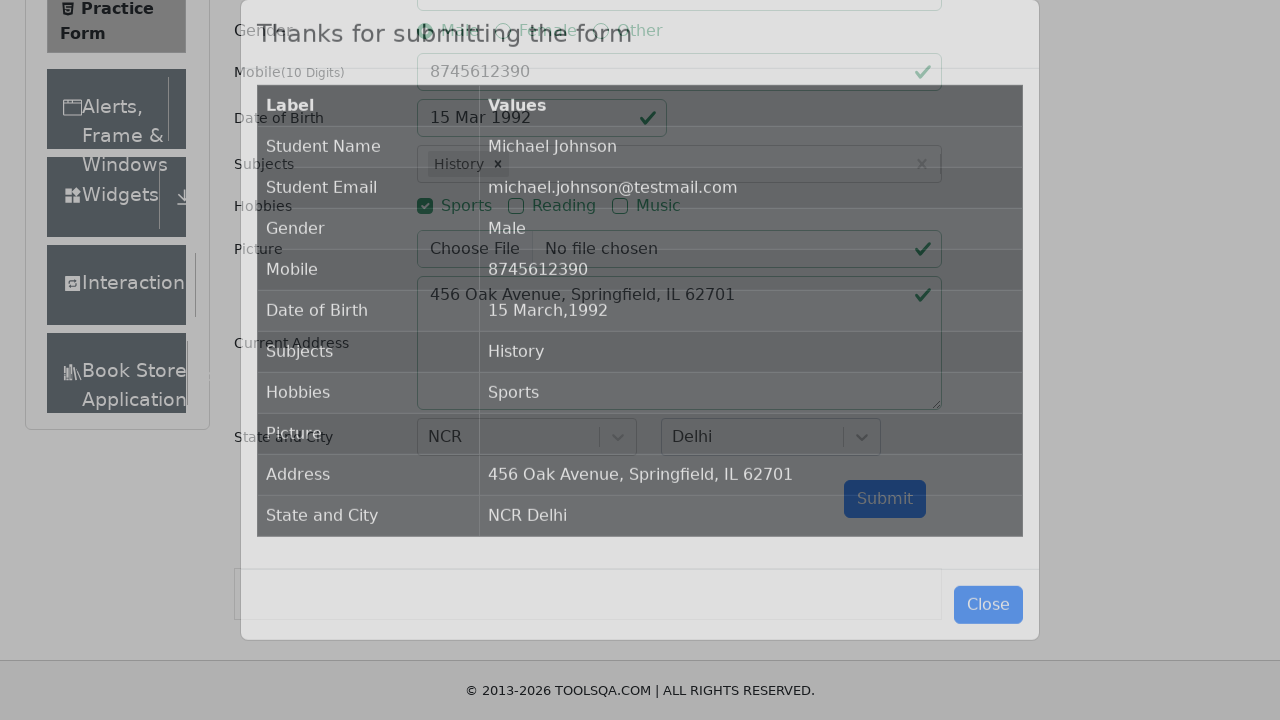

Confirmation modal appeared on page
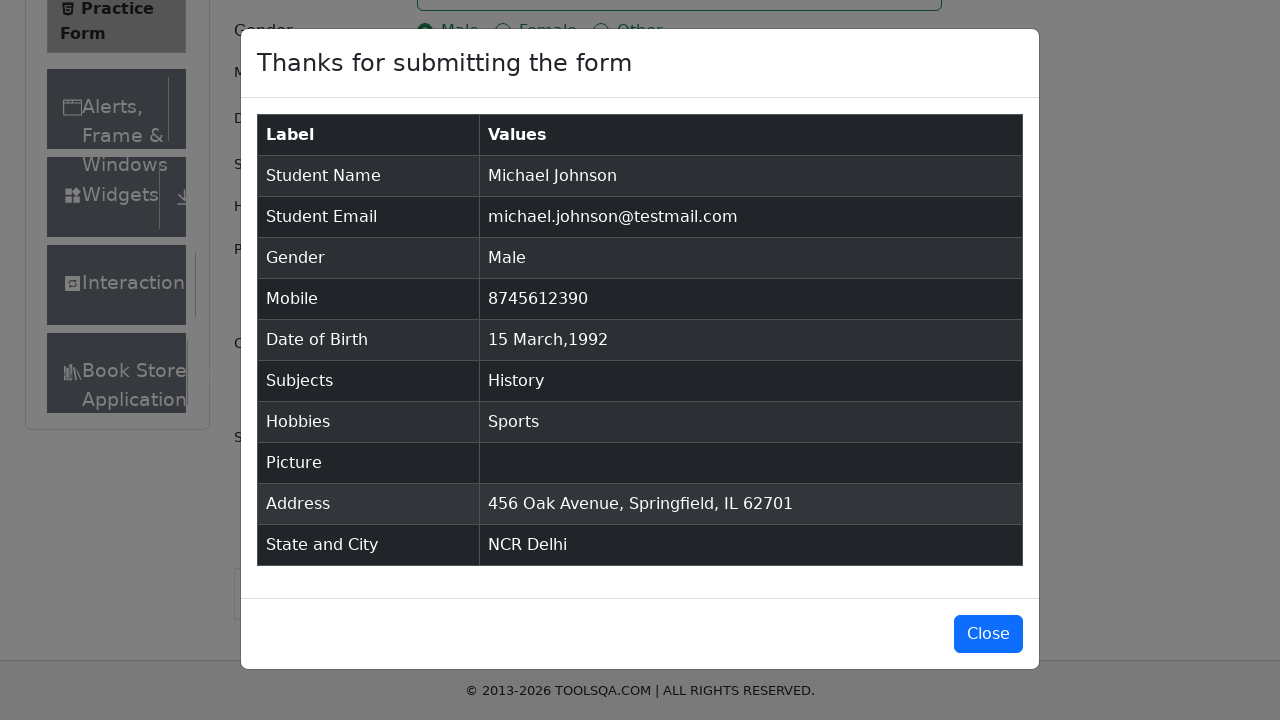

Submitted data table rendered in confirmation modal
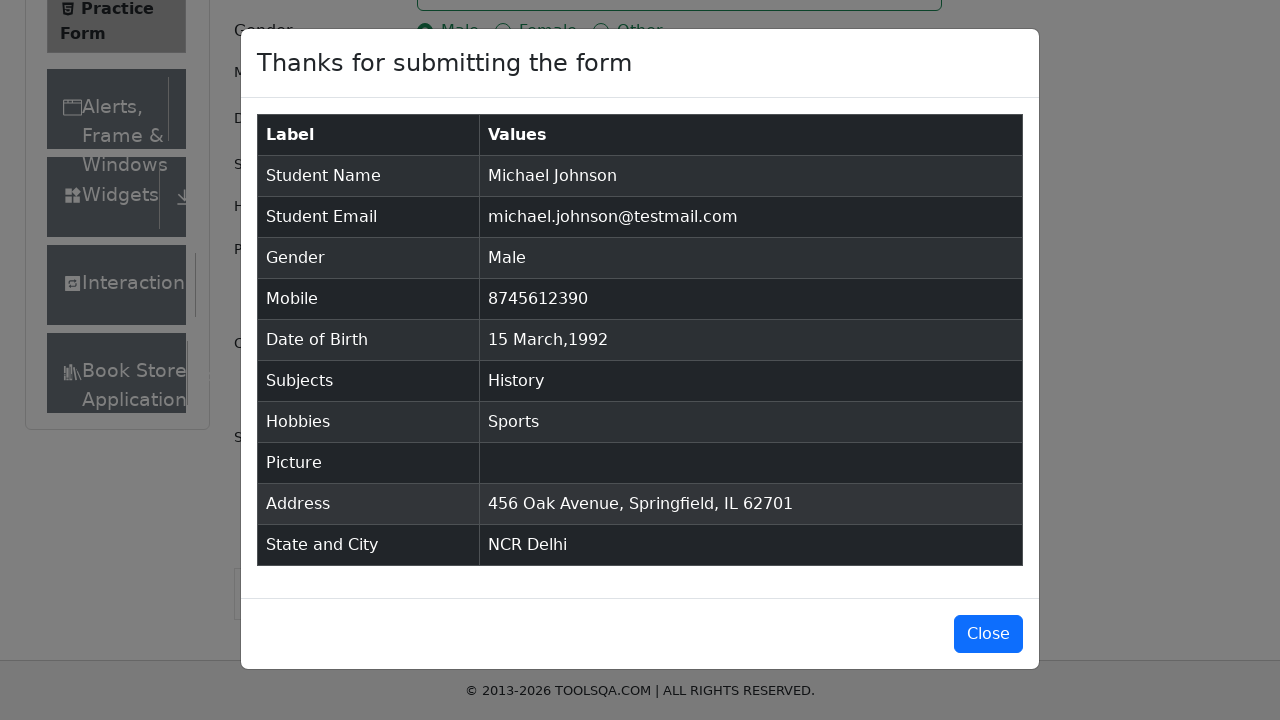

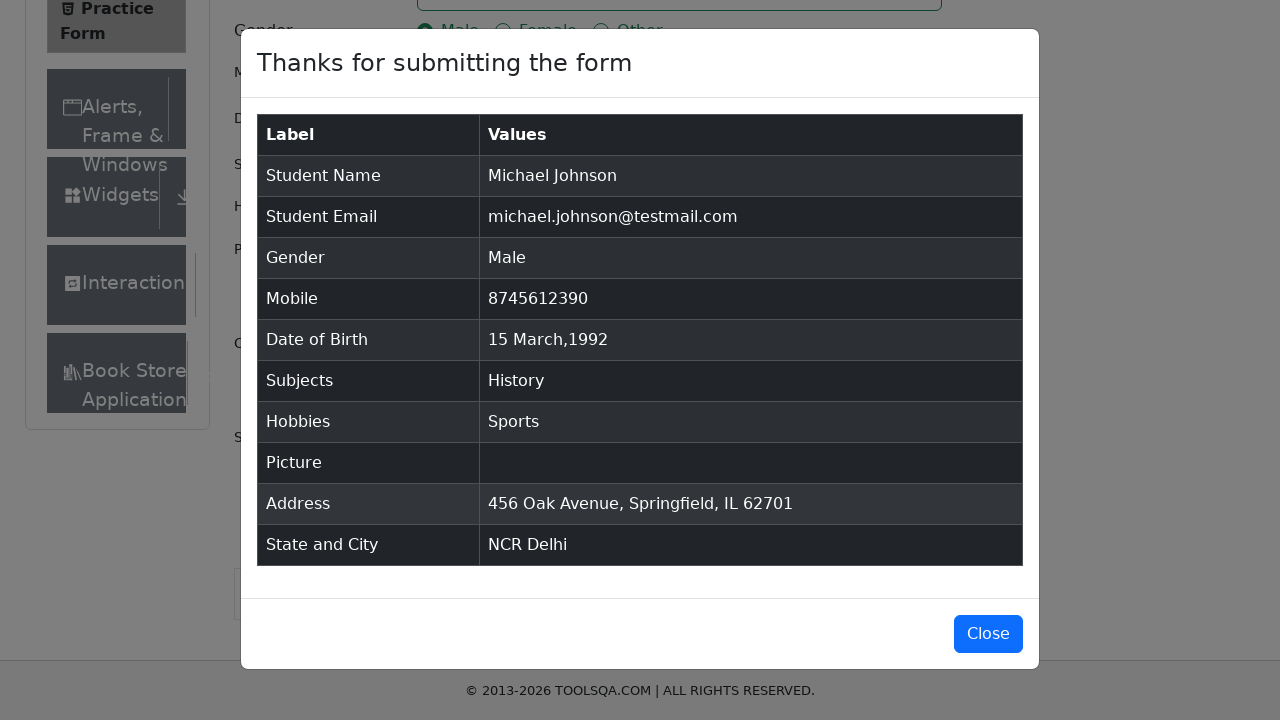